Tests Prompt Alert functionality by clicking the button, entering text, and accepting the alert

Starting URL: https://v1.training-support.net/selenium/javascript-alerts

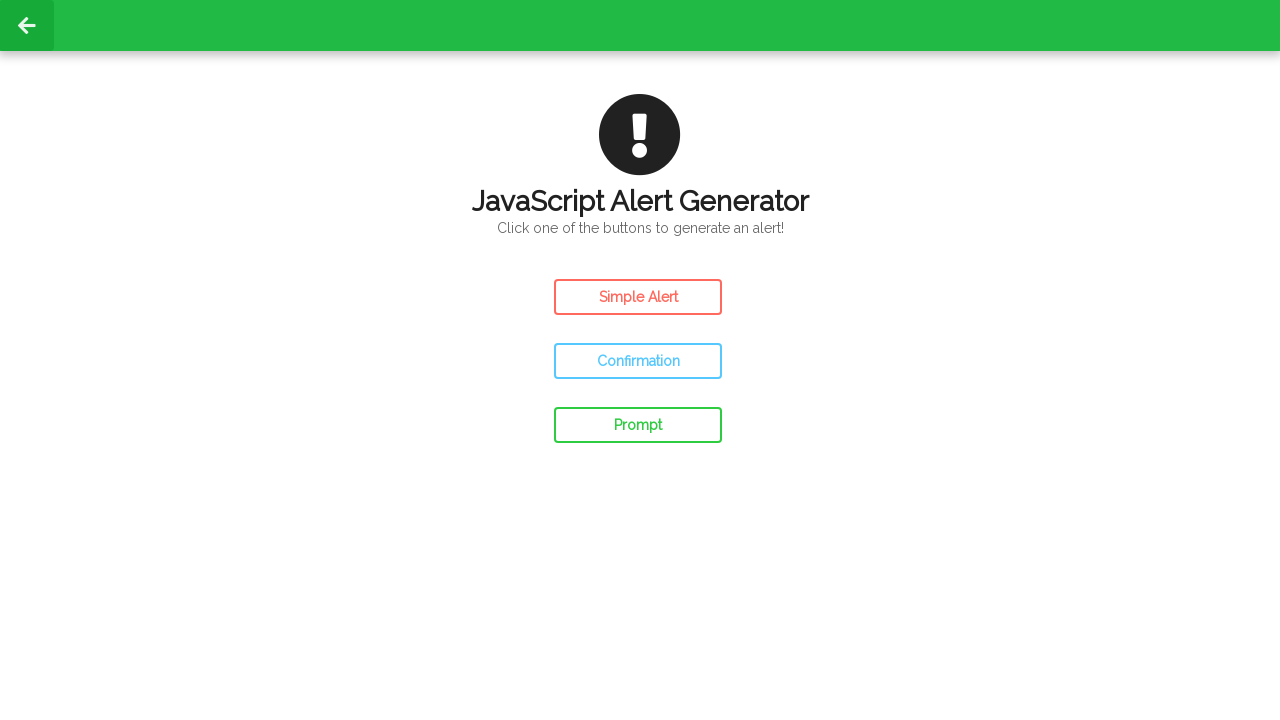

Set up dialog handler to accept prompt alerts with 'Test message from automation'
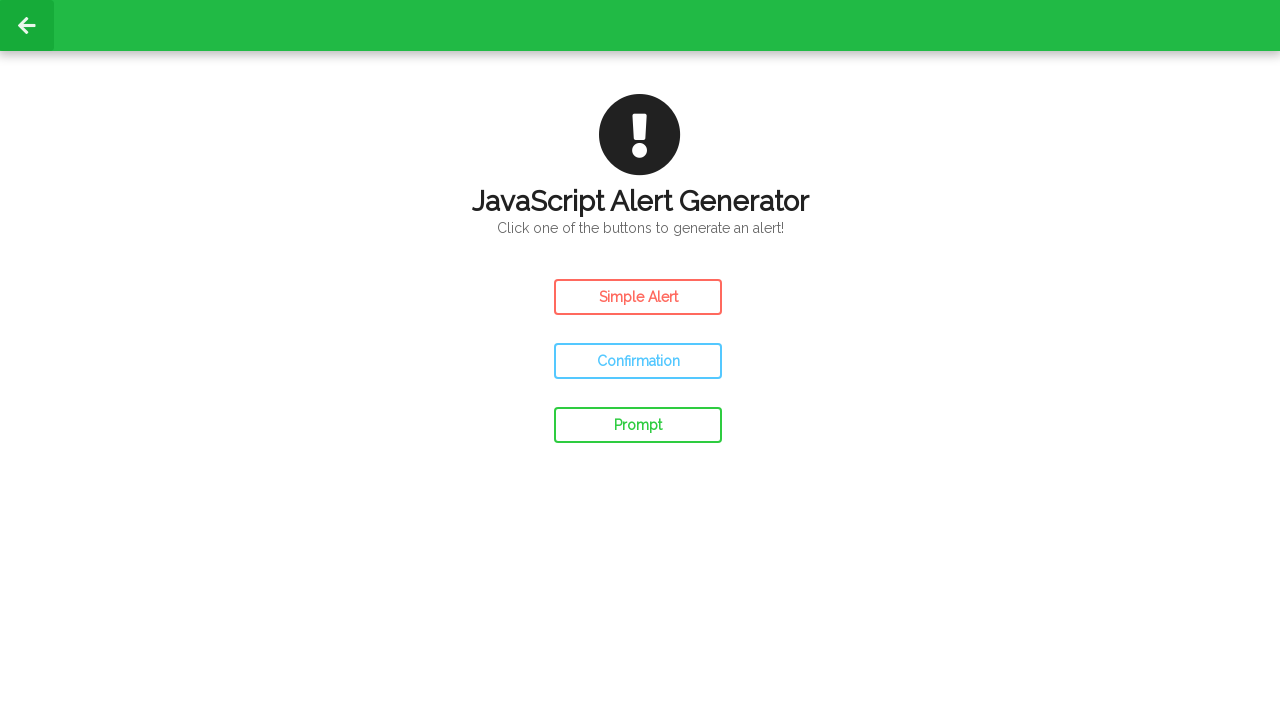

Clicked Prompt Alert button at (638, 425) on xpath=//button[text()='Prompt']
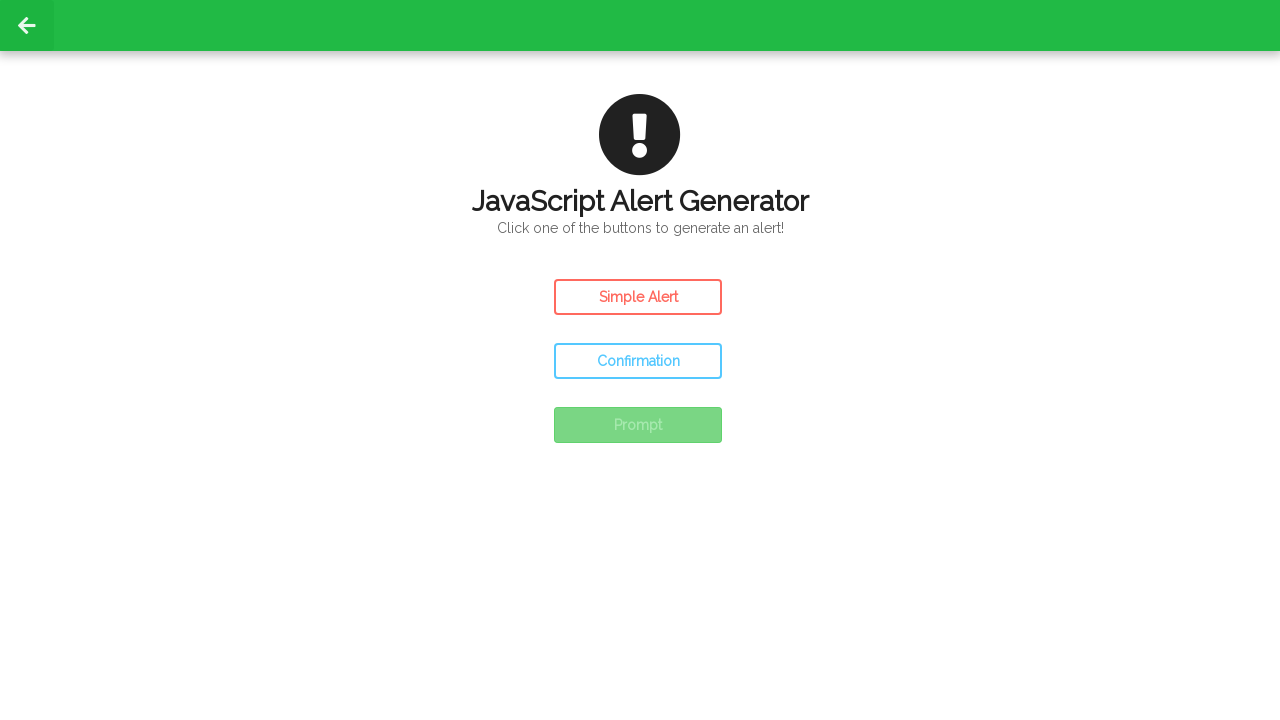

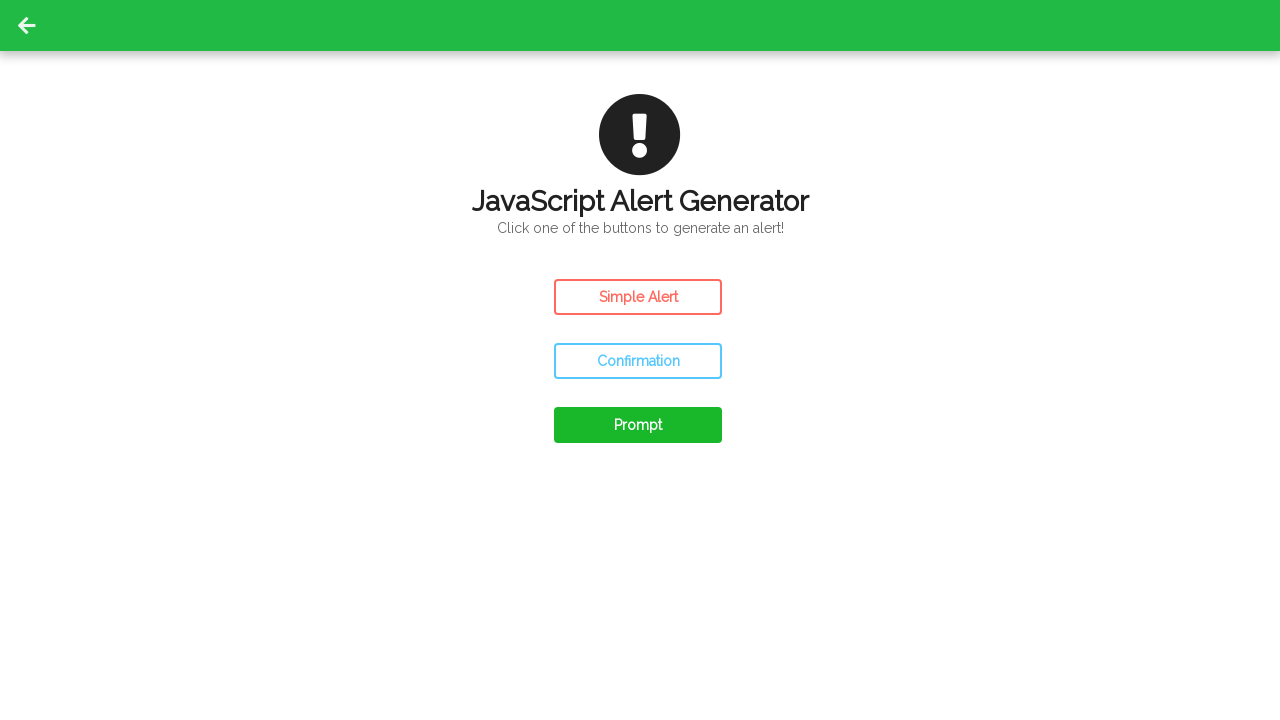